Tests pagination functionality on a people directory page by clicking through multiple pages of results using the pagination controls.

Starting URL: https://www.lw.com/en/people#sort=%40peoplerankbytitle%20ascending%3B%40peoplelastname%20ascending

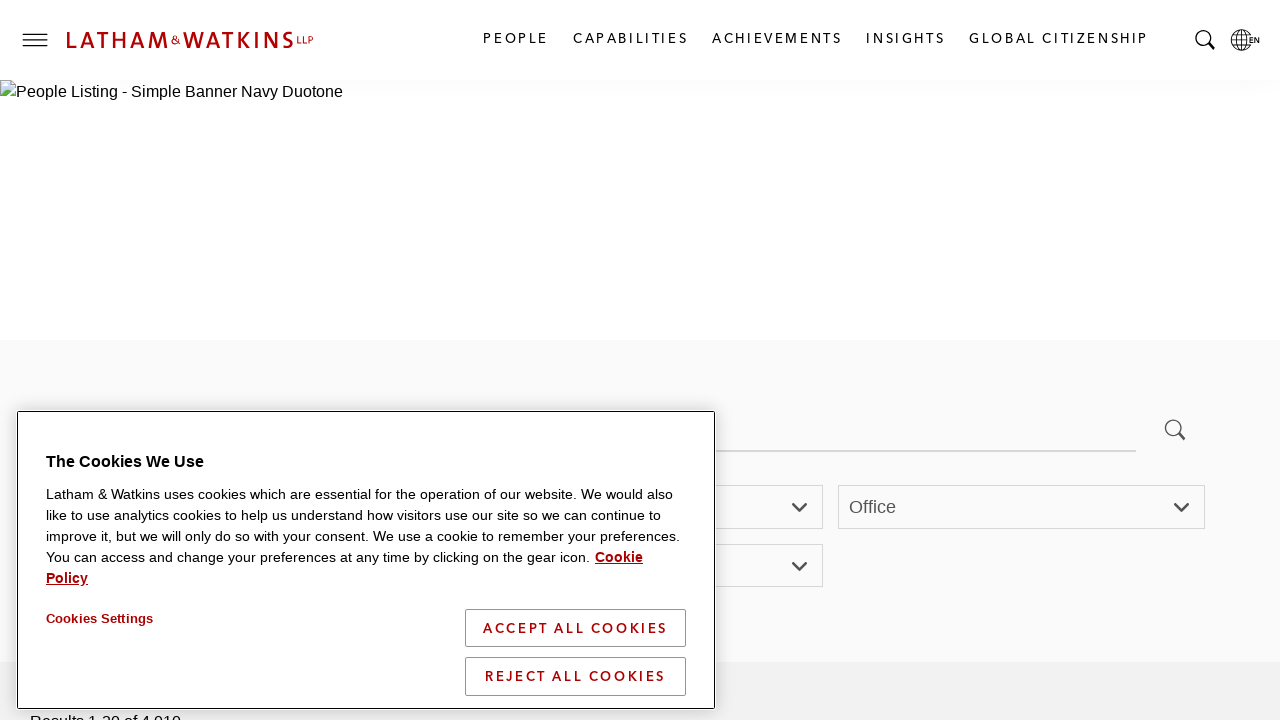

Waited for people results to load on the directory page
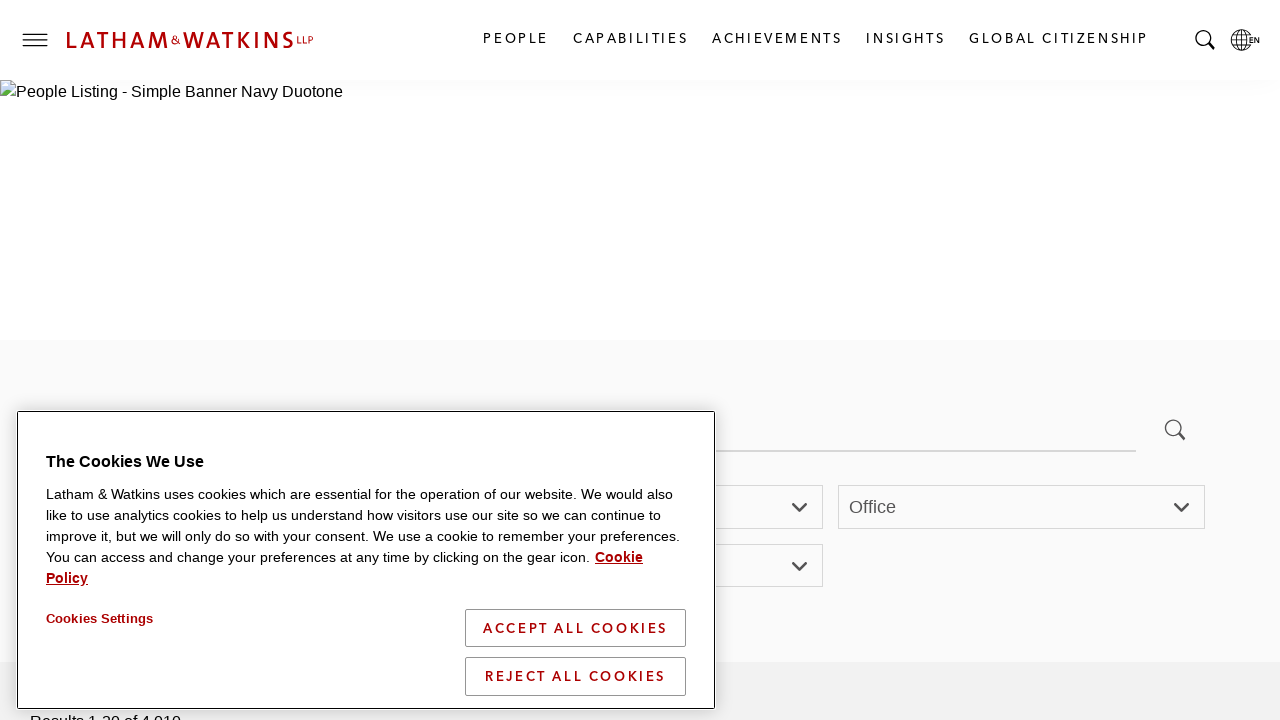

Waited for page 1 results to be visible
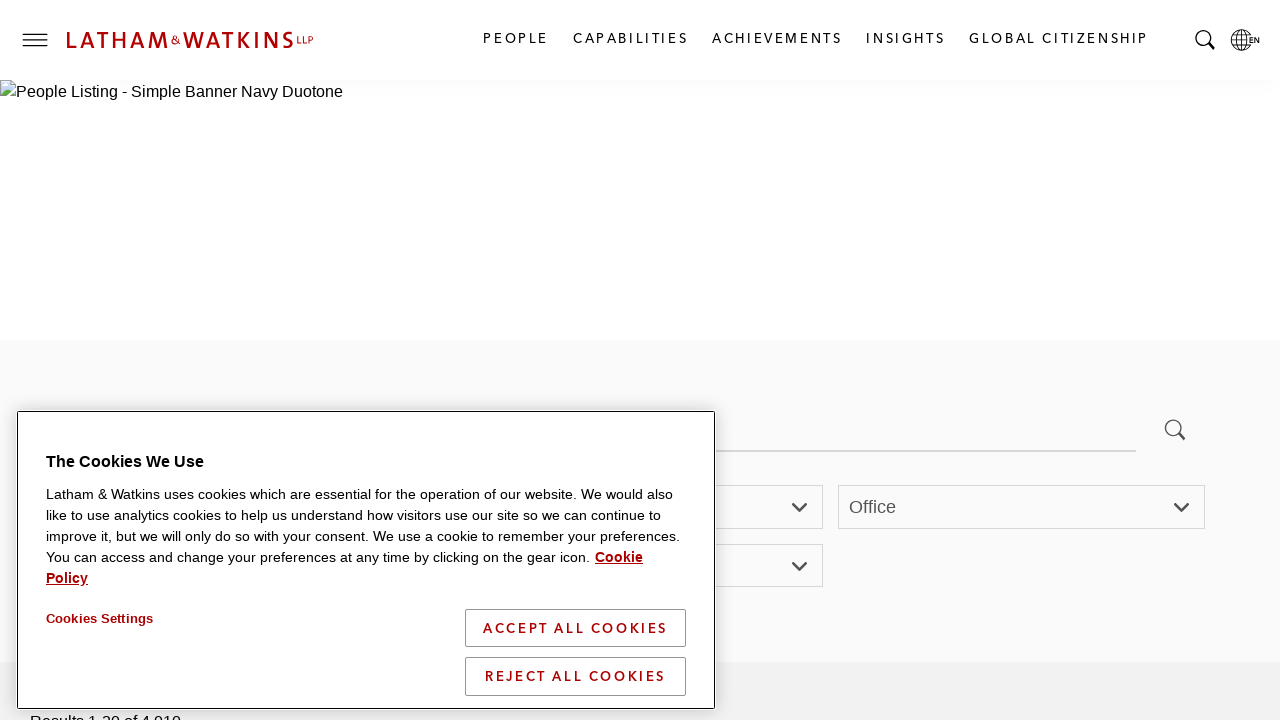

Clicked pagination button to navigate to next page at (93, 360) on li.coveo-active + li a
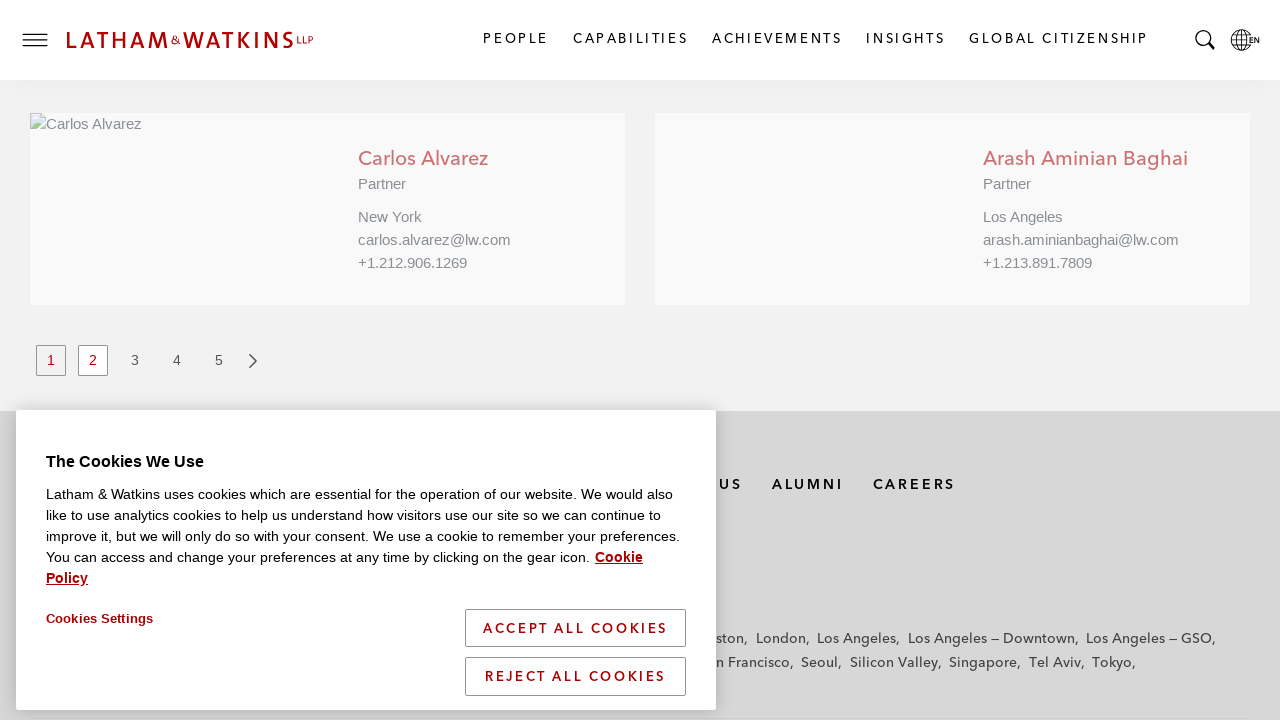

Waited for page transition to complete
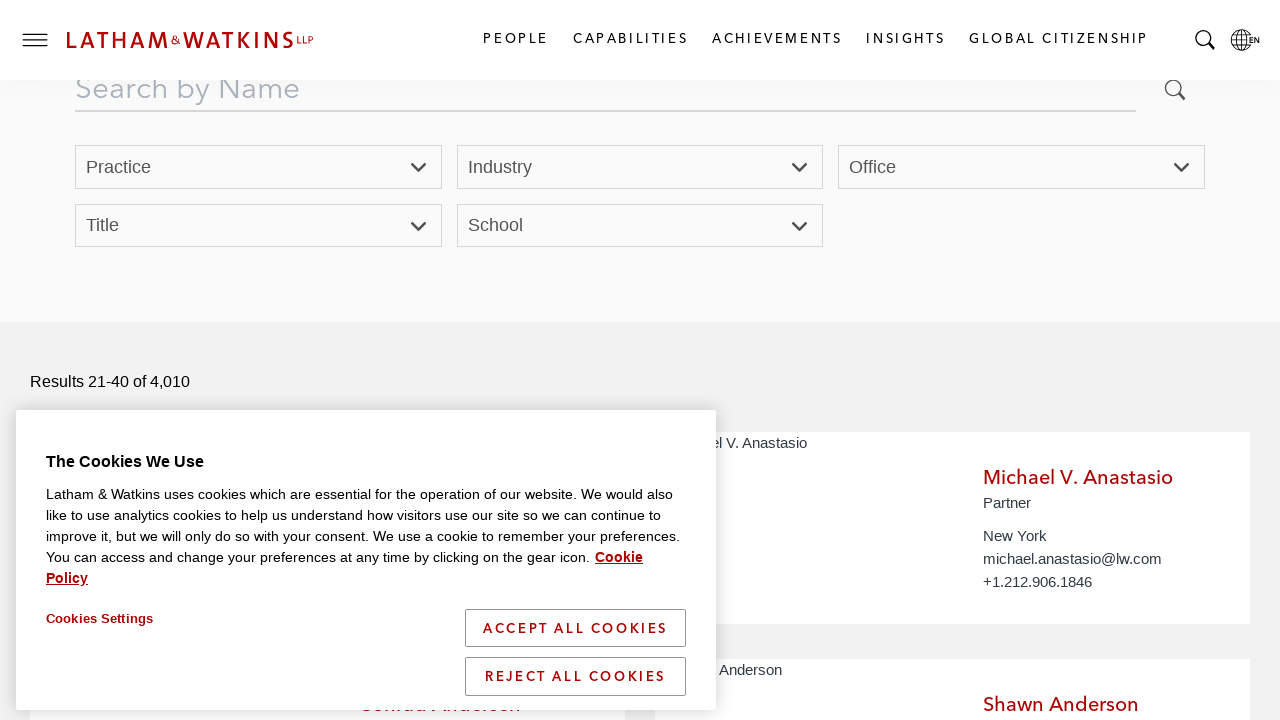

Waited for page 2 results to be visible
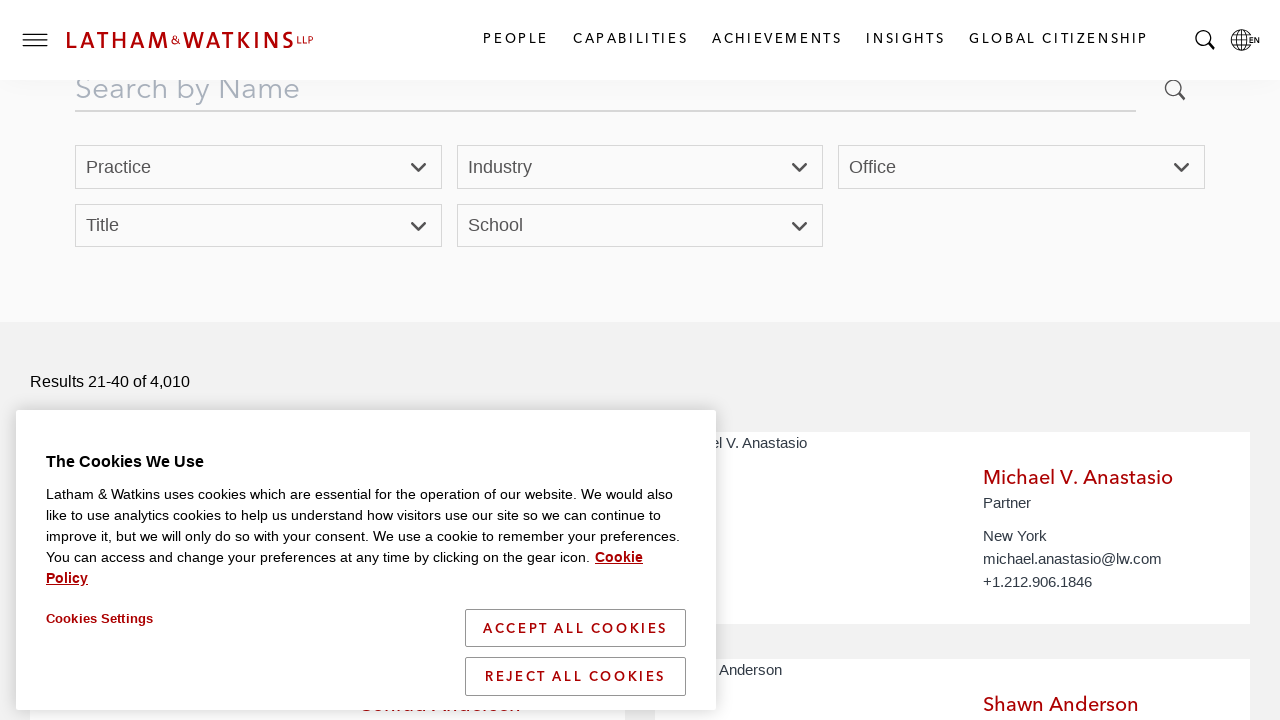

Clicked pagination button to navigate to next page at (161, 360) on li.coveo-active + li a
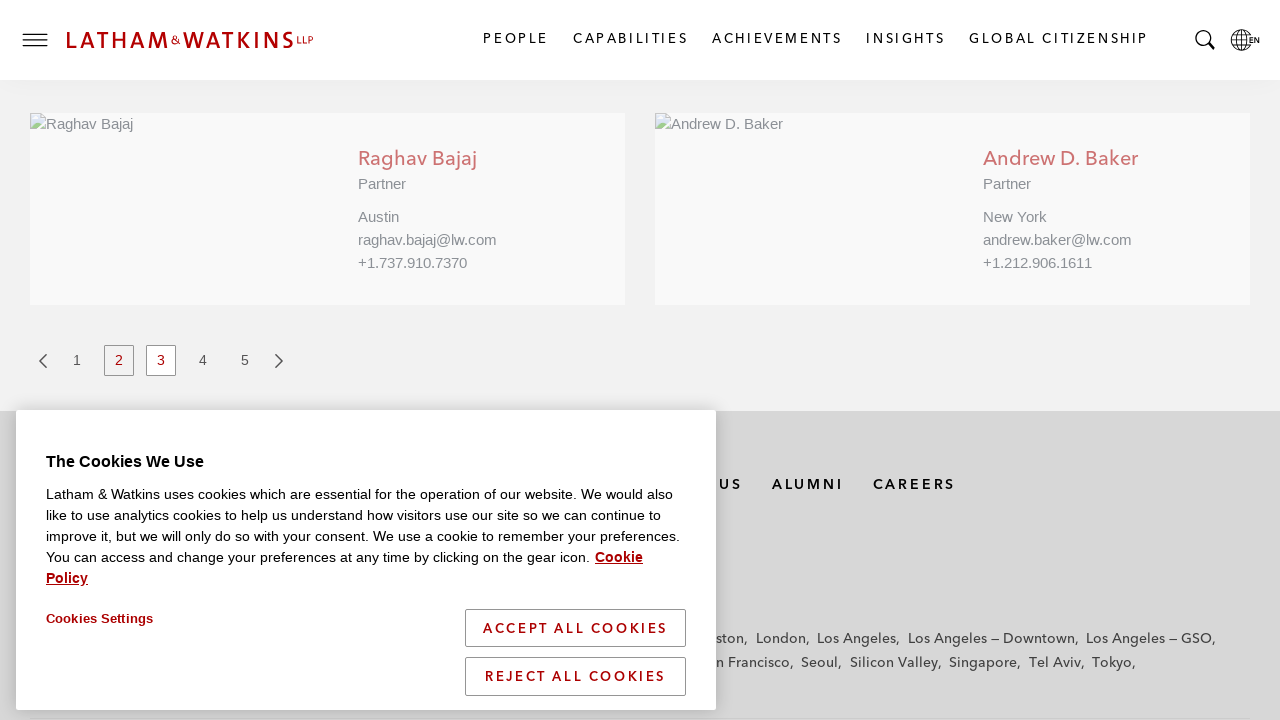

Waited for page transition to complete
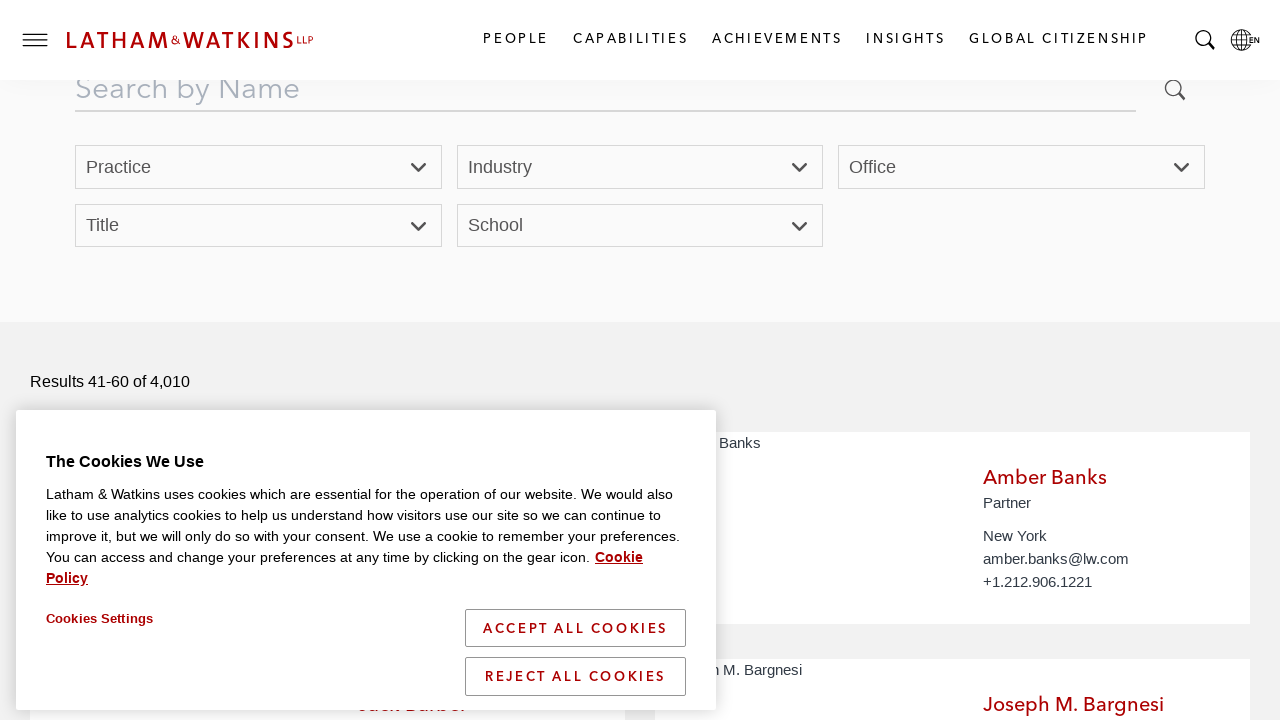

Waited for page 3 results to be visible
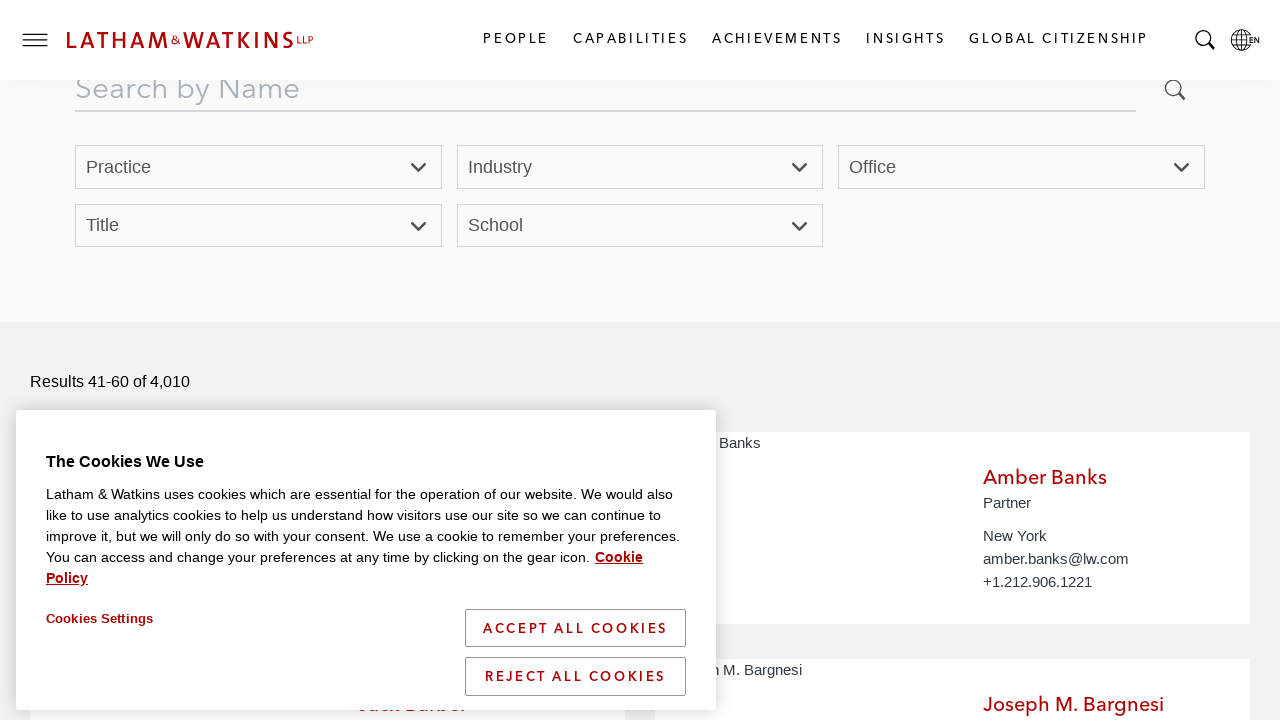

Clicked pagination button to navigate to next page at (203, 360) on li.coveo-active + li a
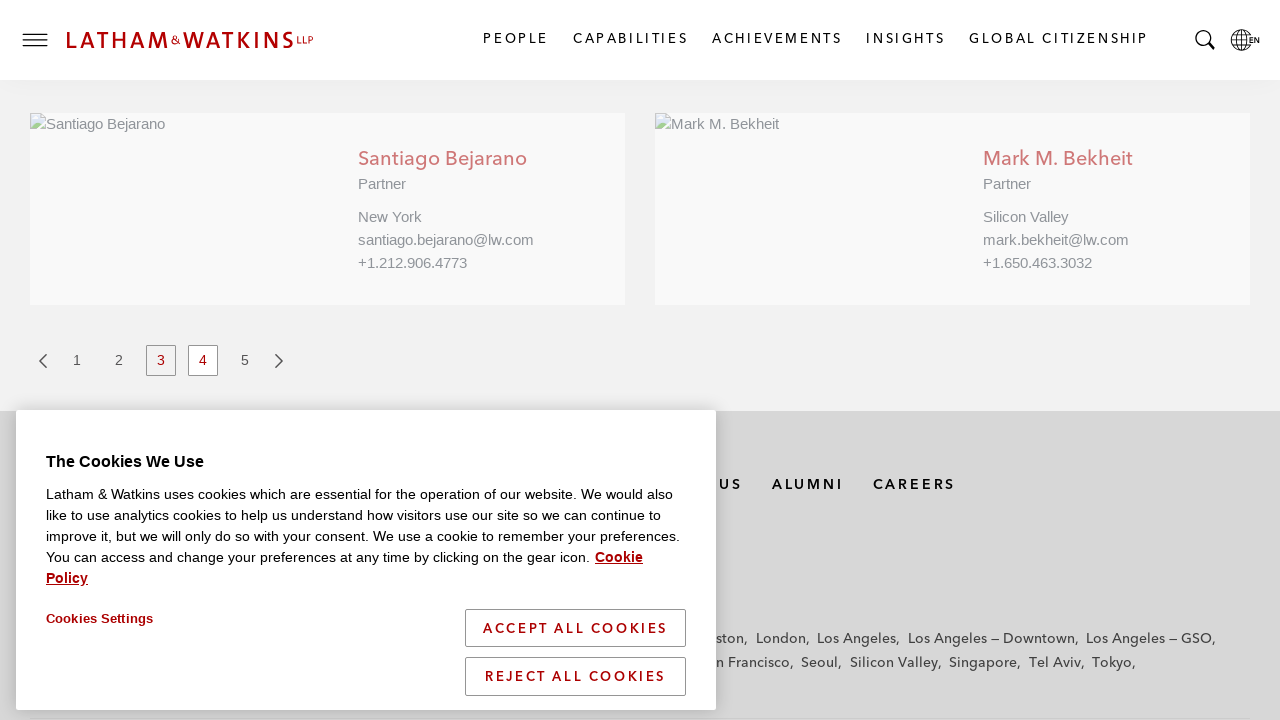

Waited for page transition to complete
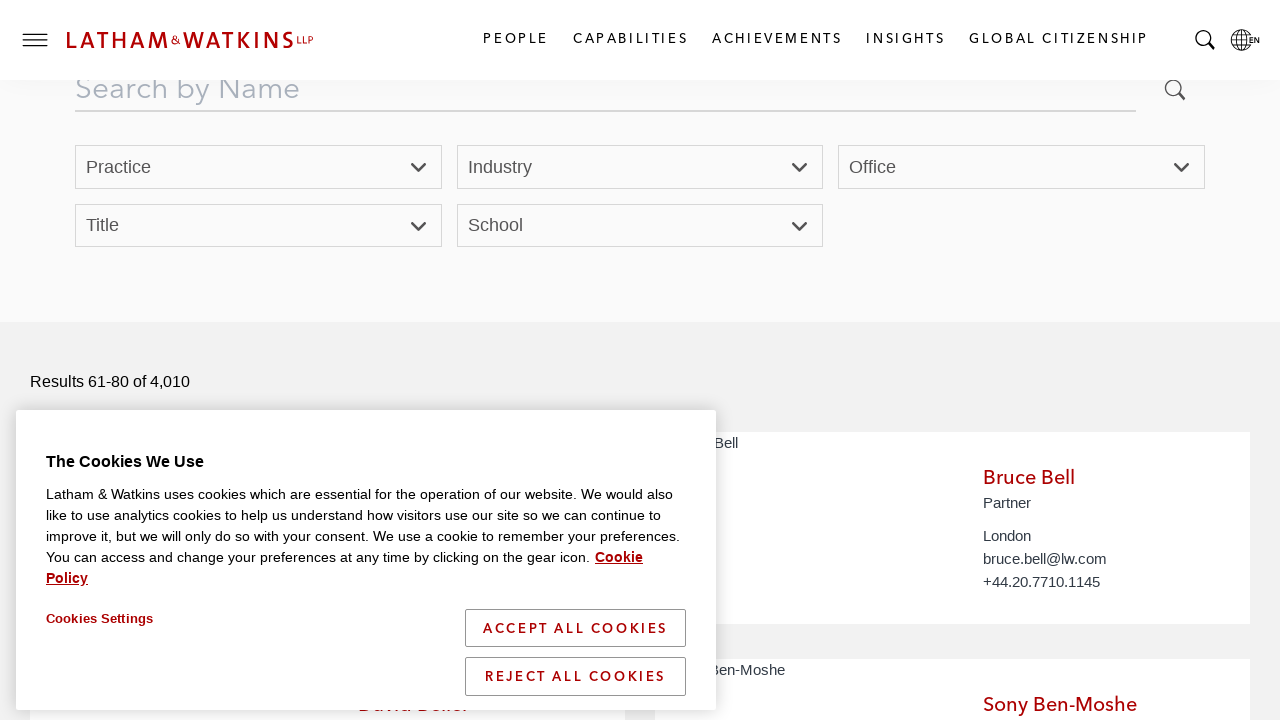

Waited for page 4 results to be visible
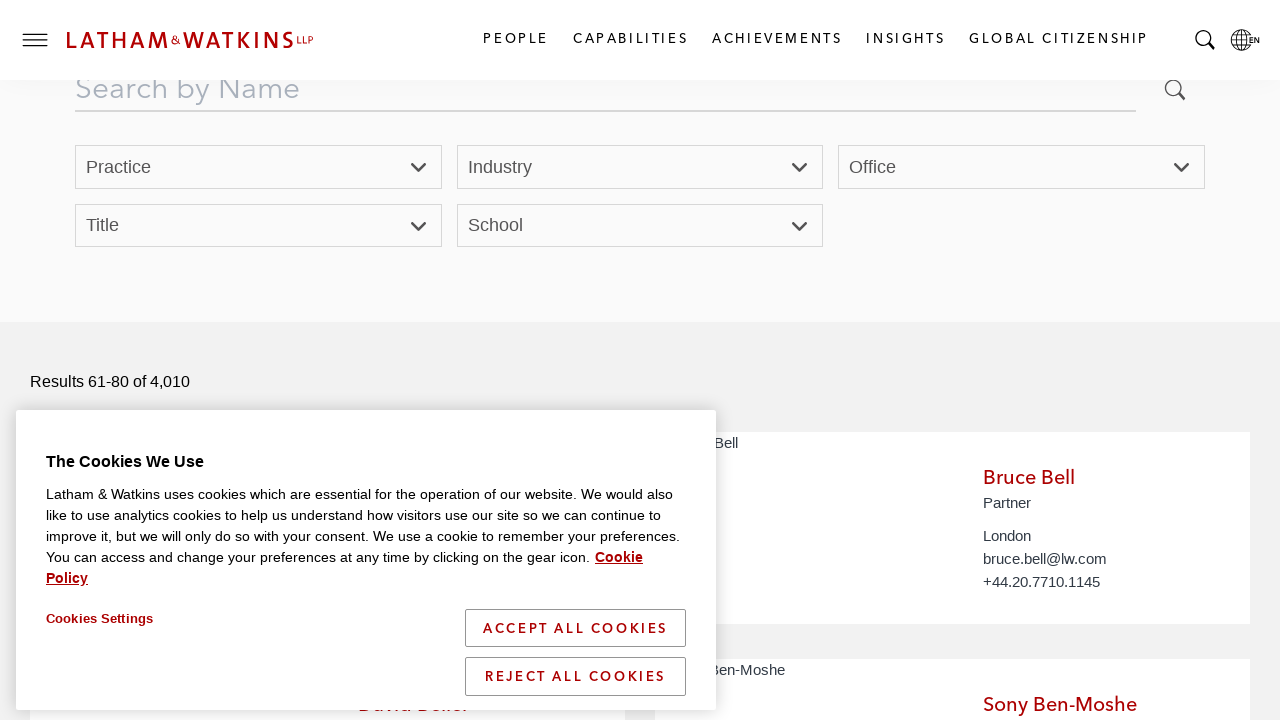

Clicked pagination button to navigate to next page at (203, 360) on li.coveo-active + li a
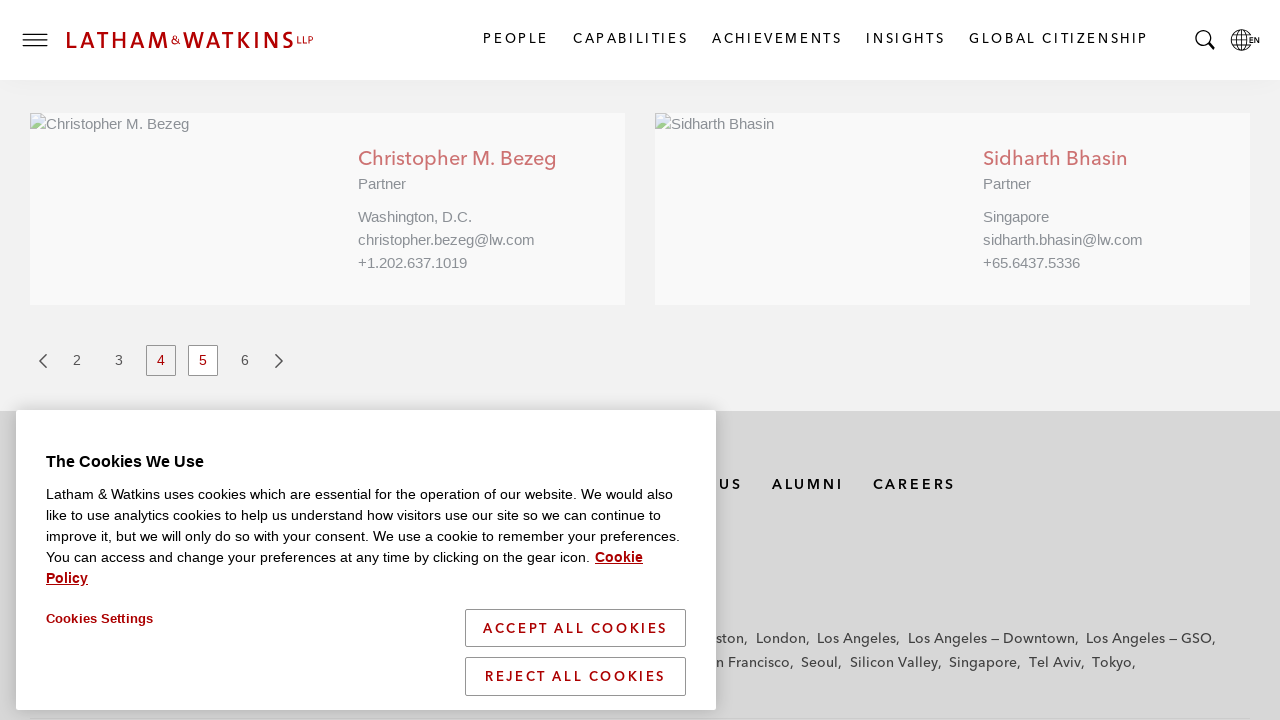

Waited for page transition to complete
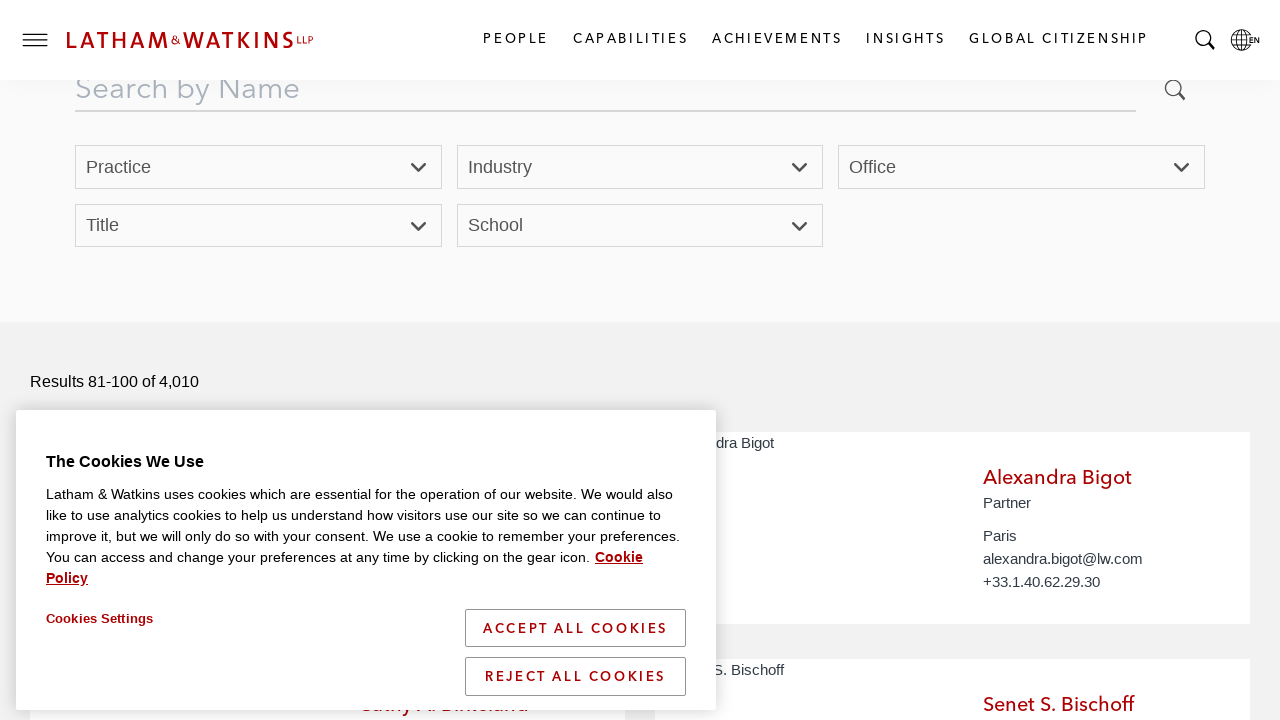

Waited for page 5 results to be visible
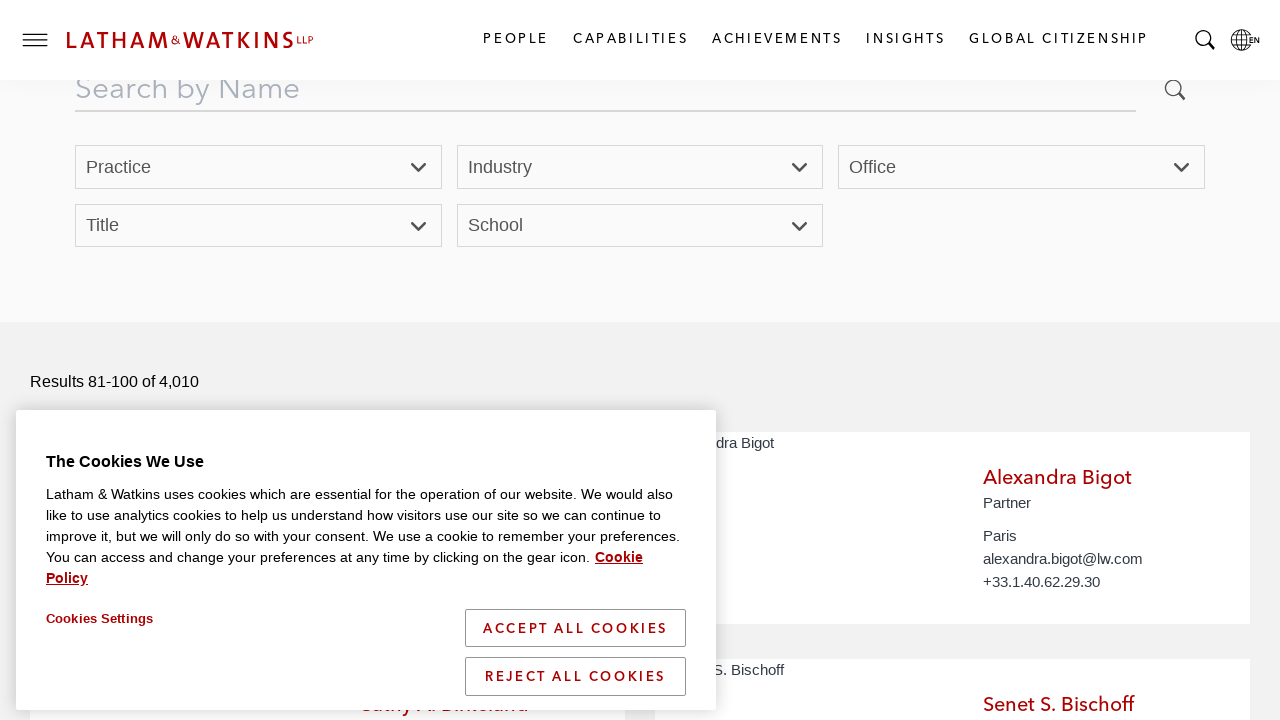

Clicked pagination button to navigate to next page at (203, 360) on li.coveo-active + li a
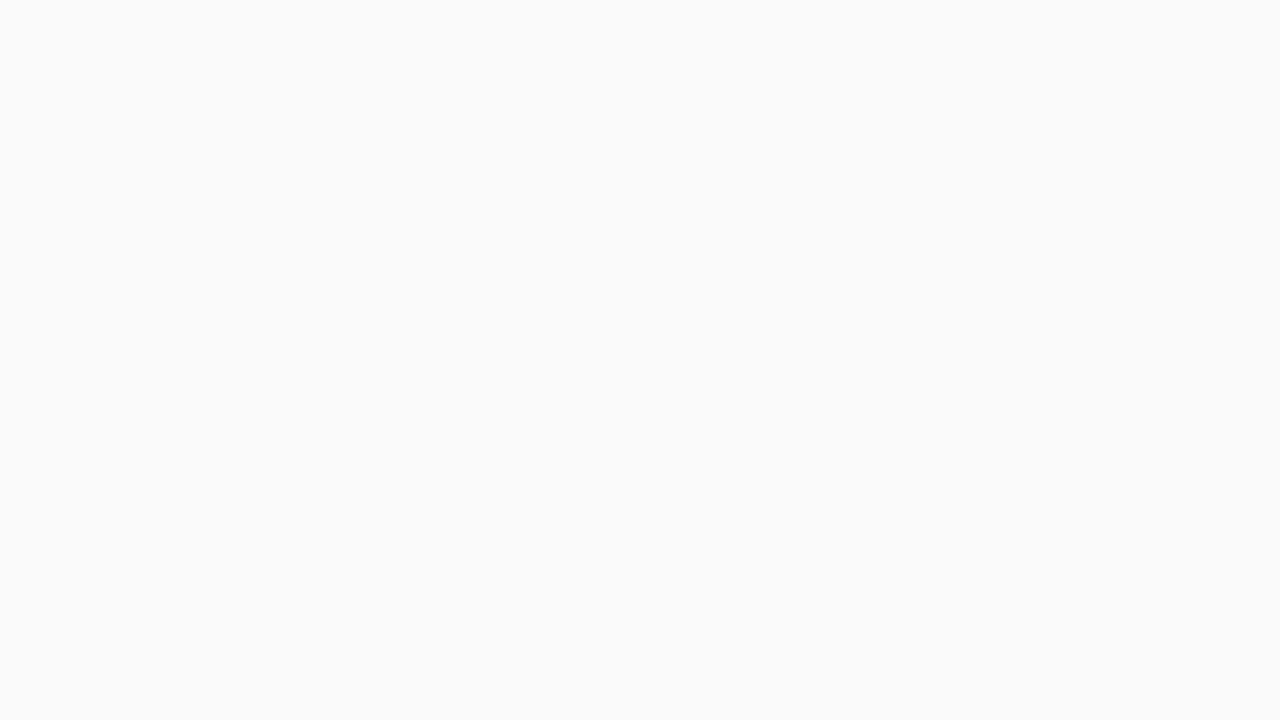

Waited for page transition to complete
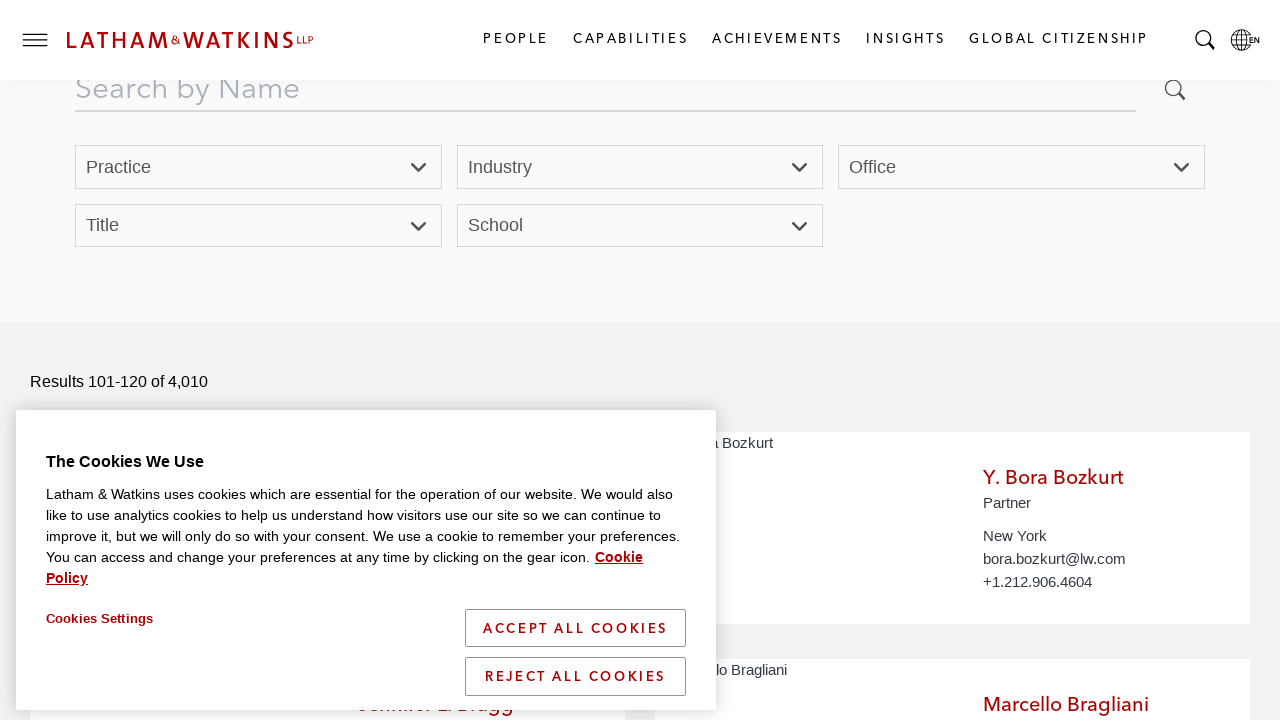

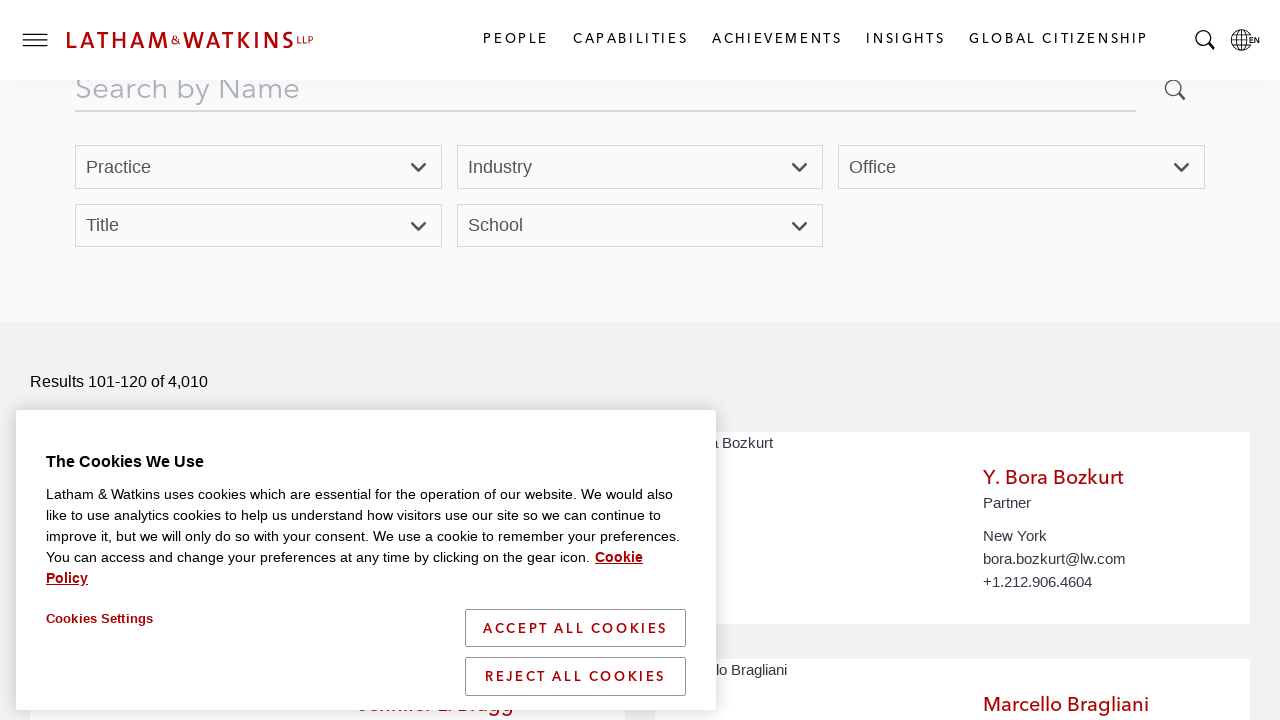